Tests JavaScript confirm dialog by clicking the confirm button, dismissing the dialog with Cancel, and verifying the result

Starting URL: https://the-internet.herokuapp.com/javascript_alerts

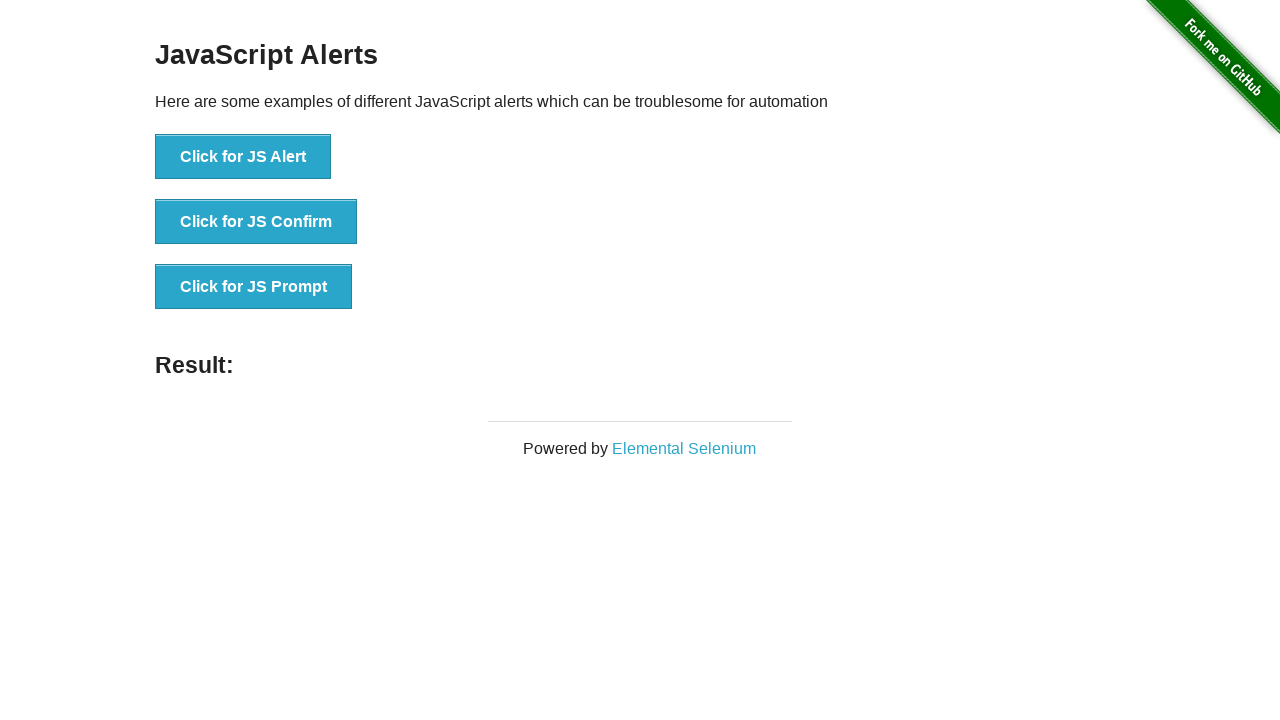

Set up dialog handler to dismiss JS confirm dialog with Cancel
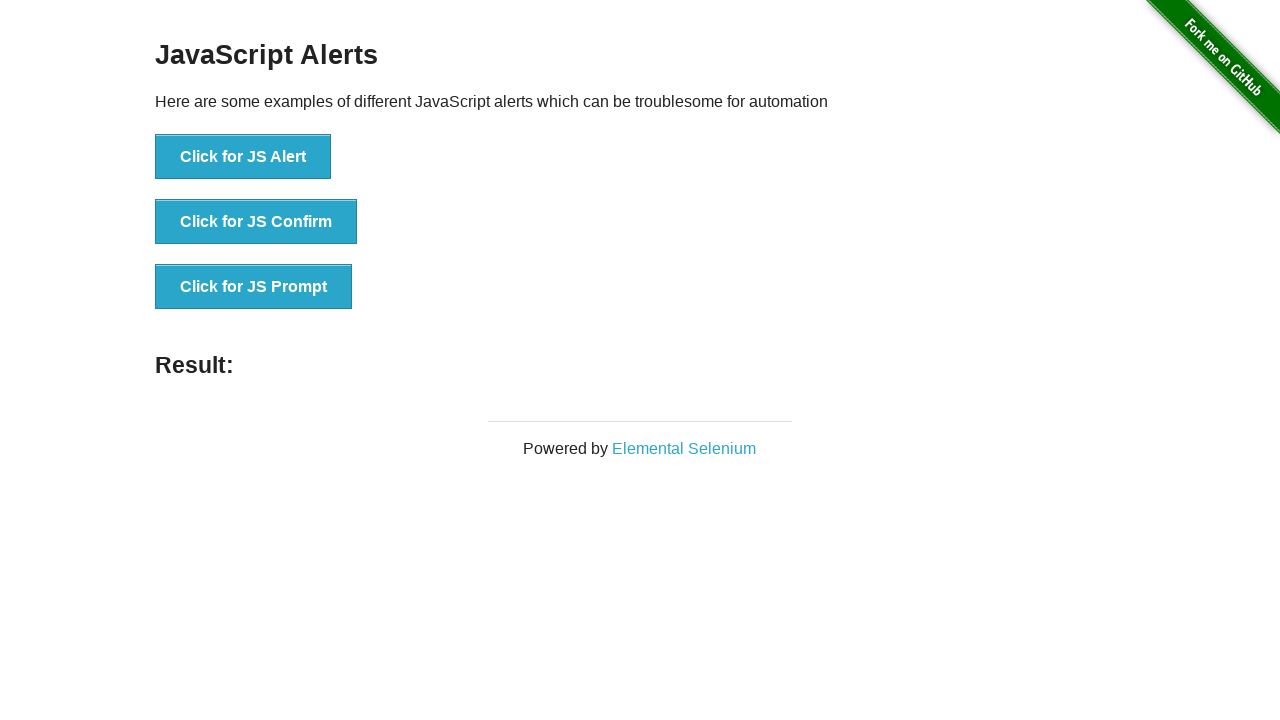

Clicked the 'Click for JS Confirm' button at (256, 222) on text=Click for JS Confirm
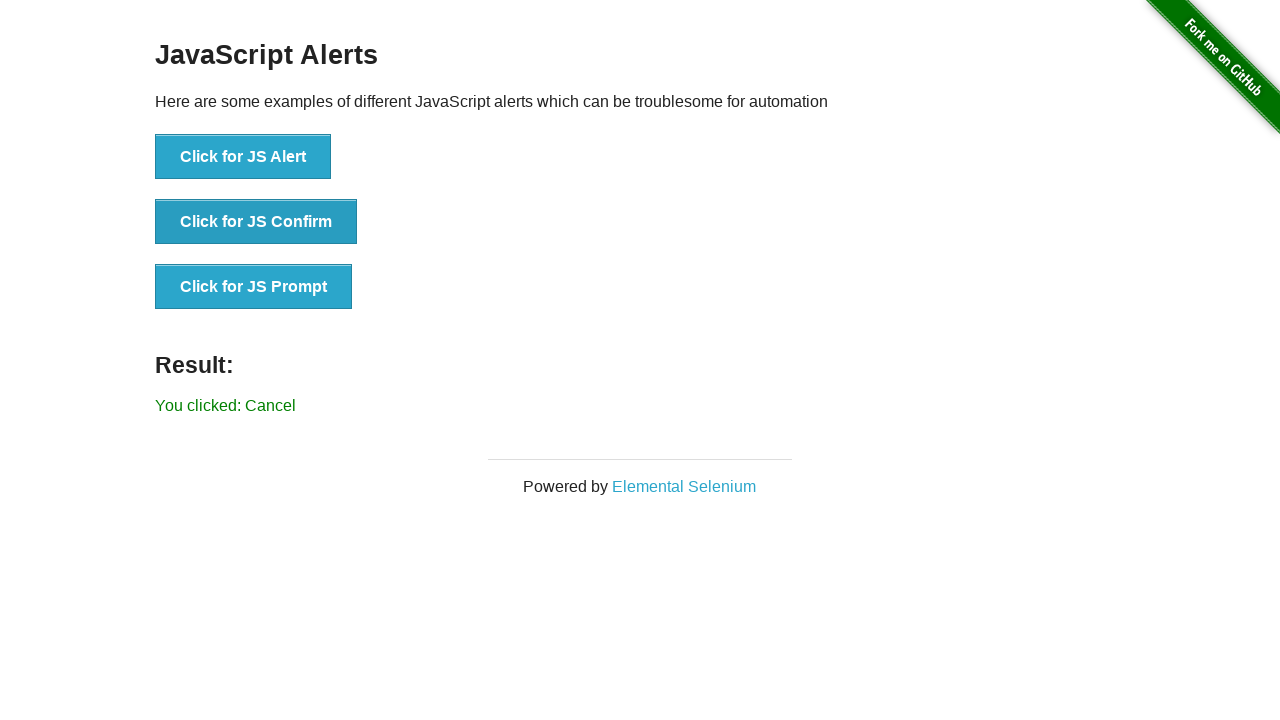

Result message element loaded
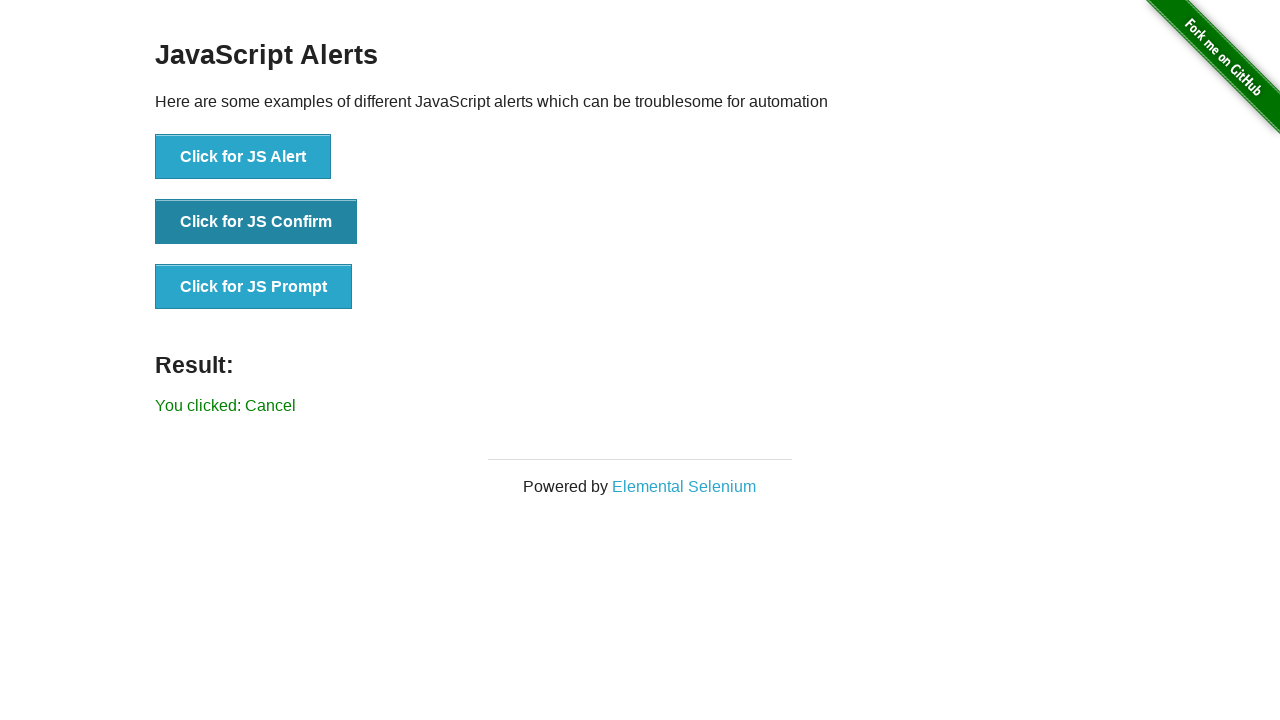

Verified result message displays 'You clicked: Cancel'
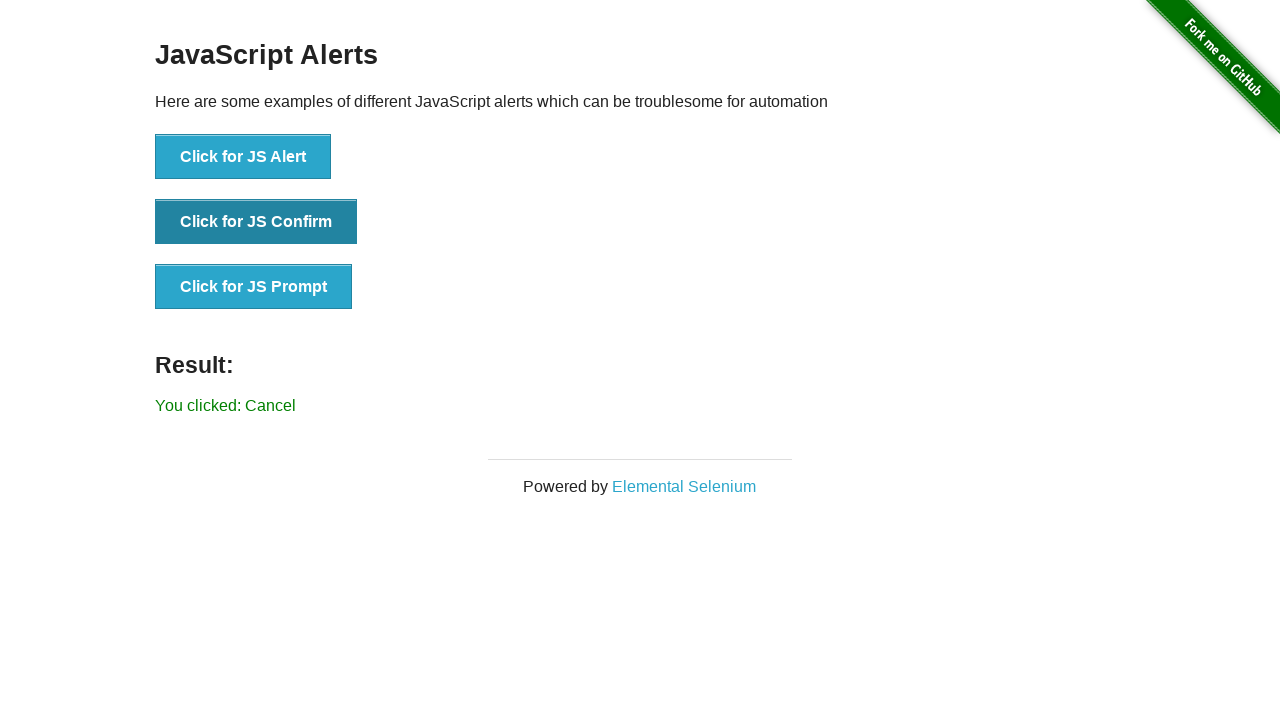

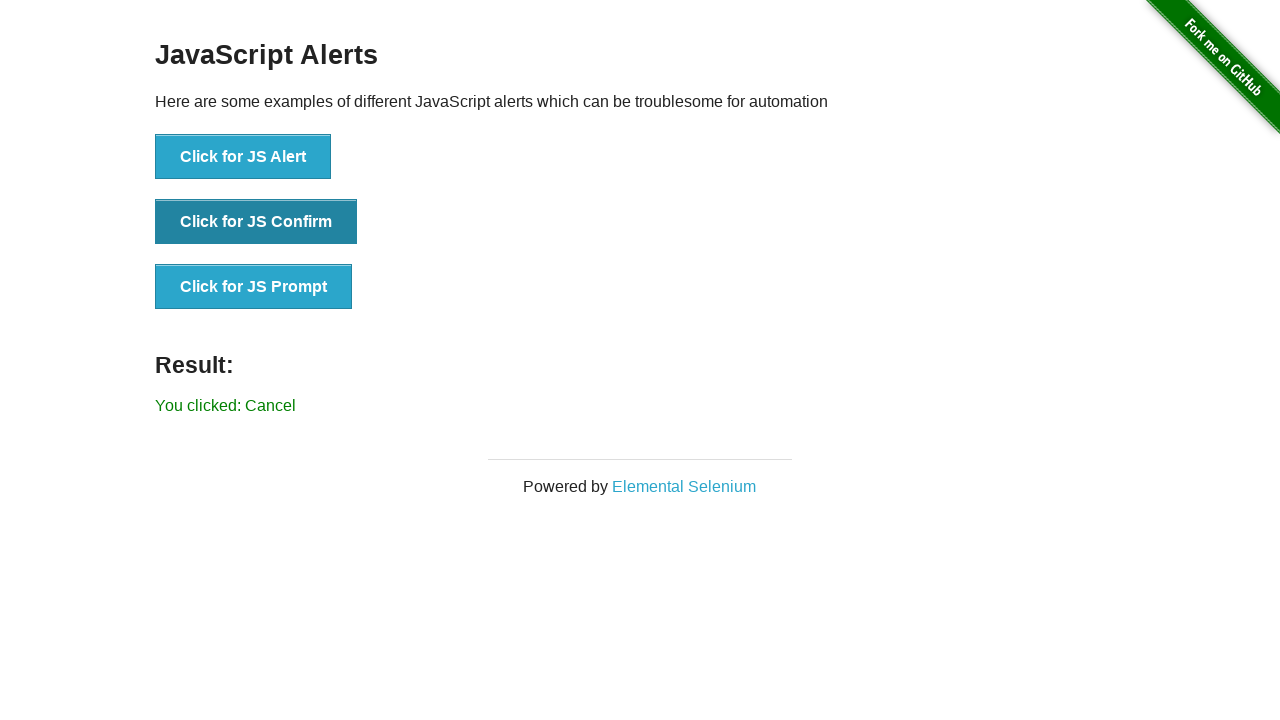